Tests dropdown and checkbox interactions on a travel booking form, including selecting checkboxes and incrementing passenger count

Starting URL: https://rahulshettyacademy.com/dropdownsPractise/

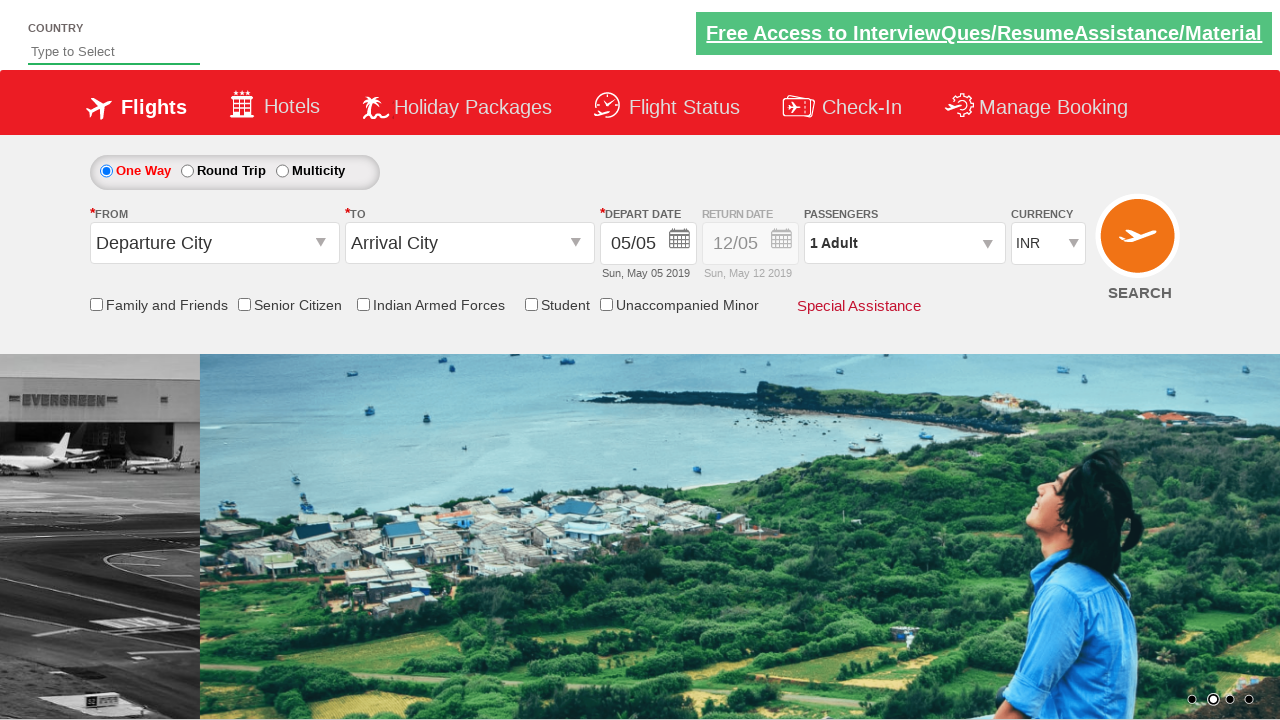

Verified friends and family checkbox is initially unchecked
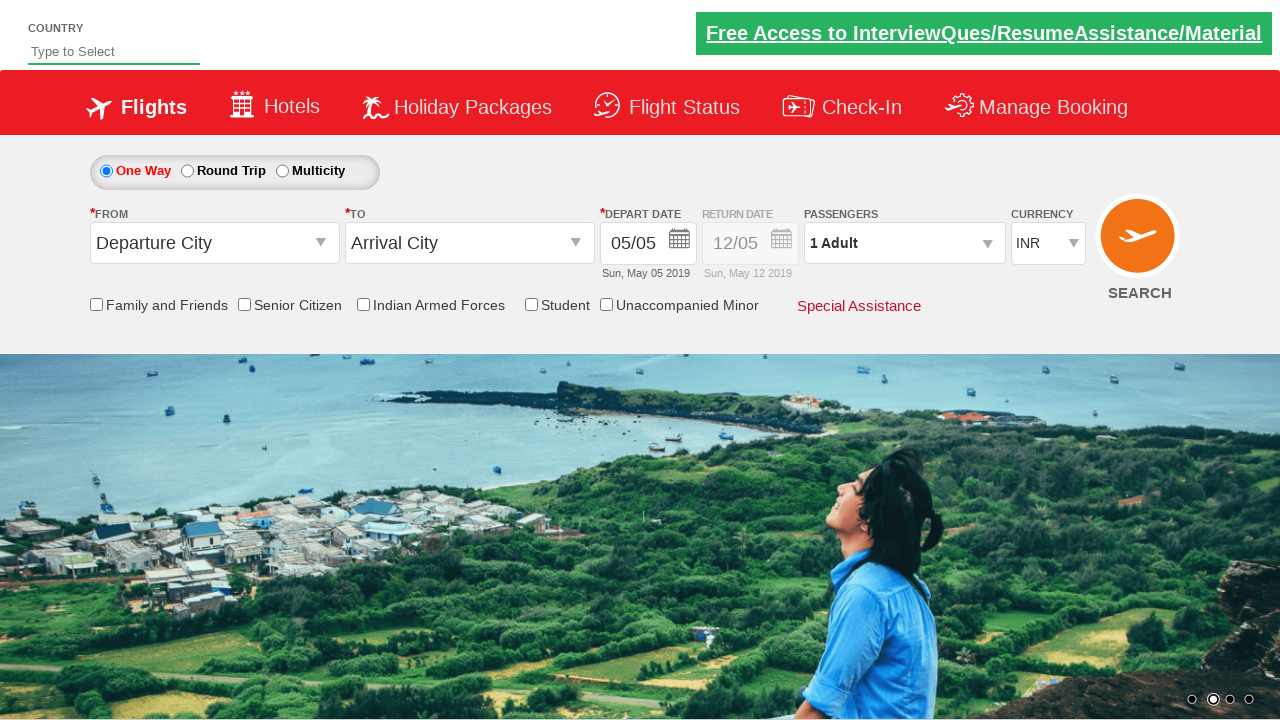

Clicked friends and family checkbox at (96, 304) on input[id*='friendsandfamily']
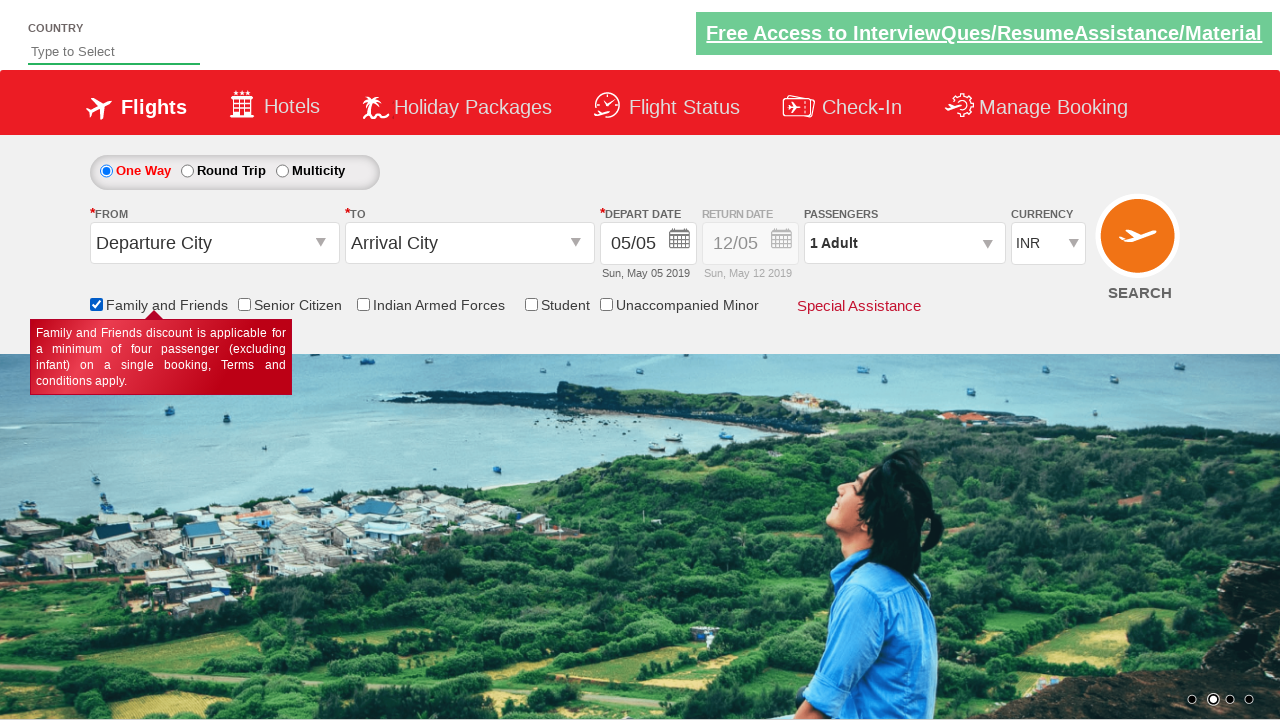

Verified friends and family checkbox is now checked
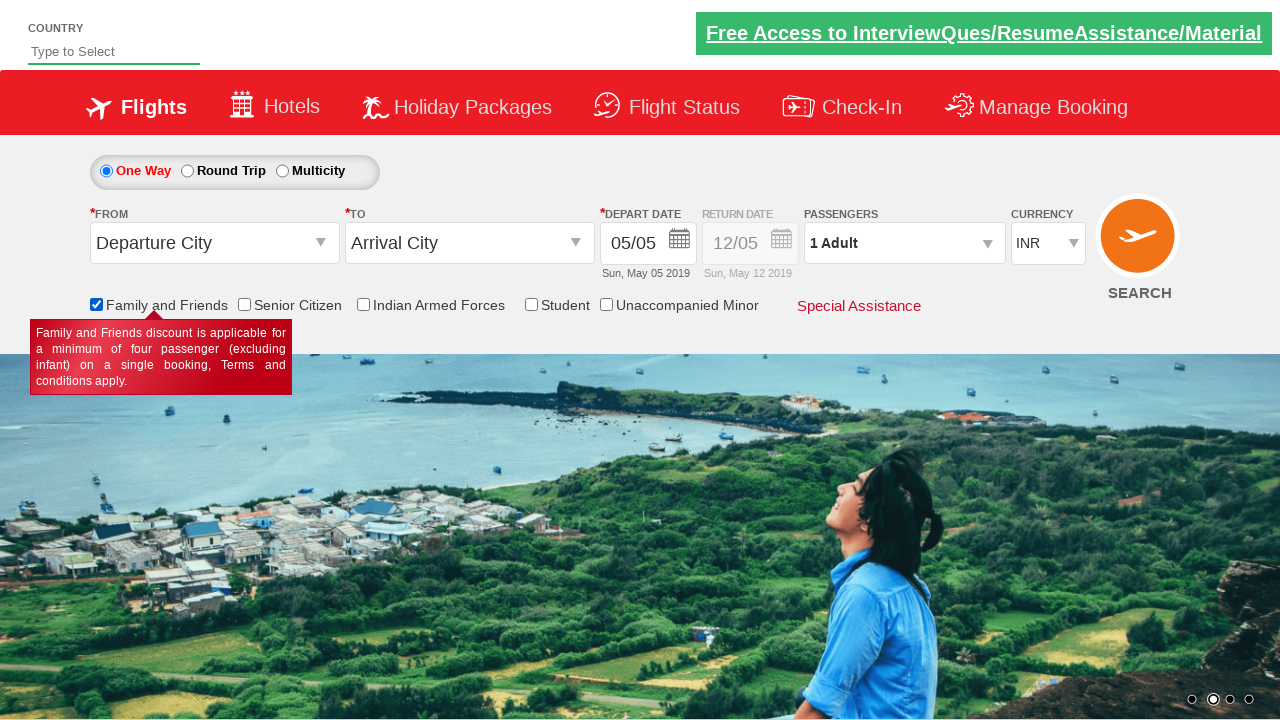

Clicked passenger info dropdown to open passenger selection at (904, 243) on #divpaxinfo
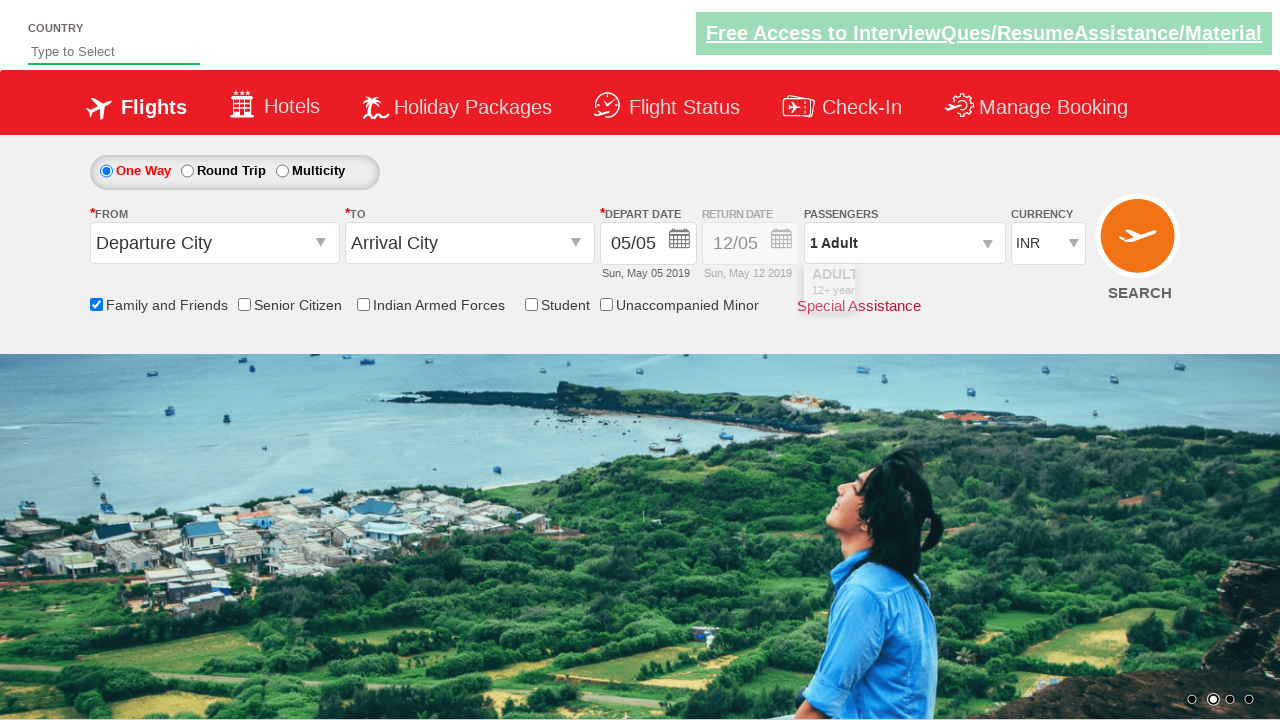

Waited 3 seconds for dropdown to be fully visible
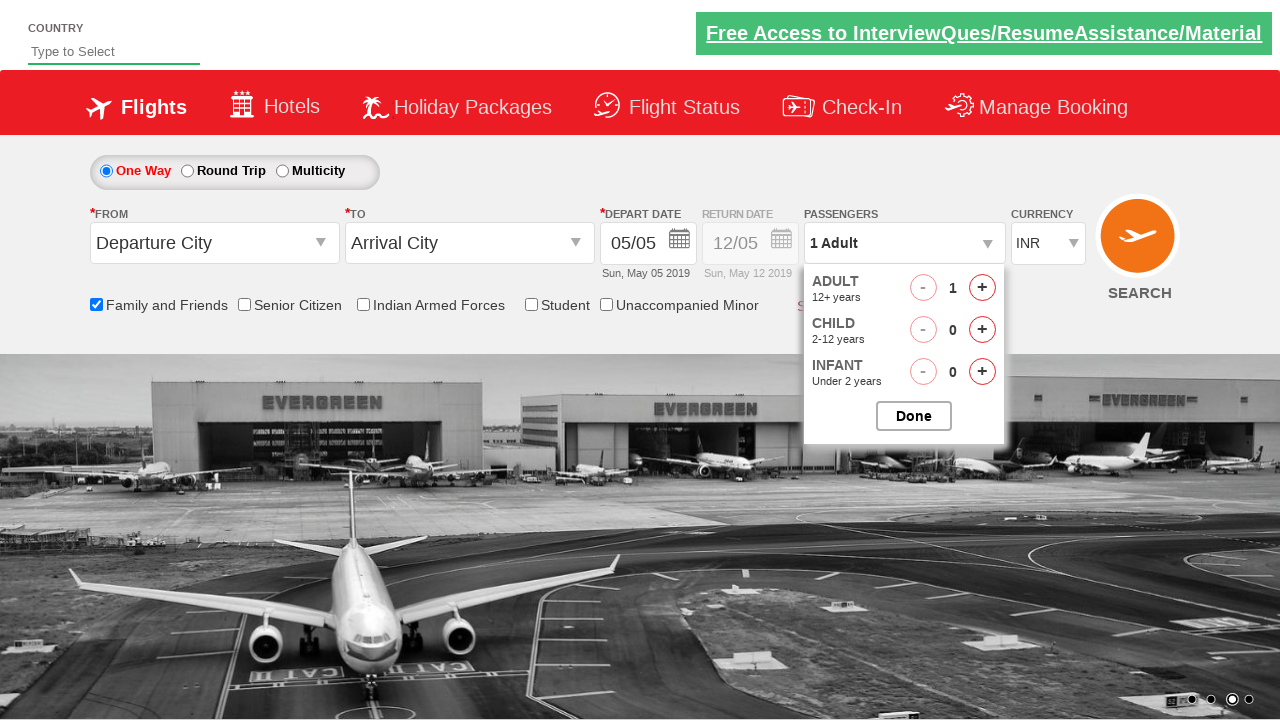

Incremented adult passenger count (iteration 1 of 3) at (982, 288) on #hrefIncAdt
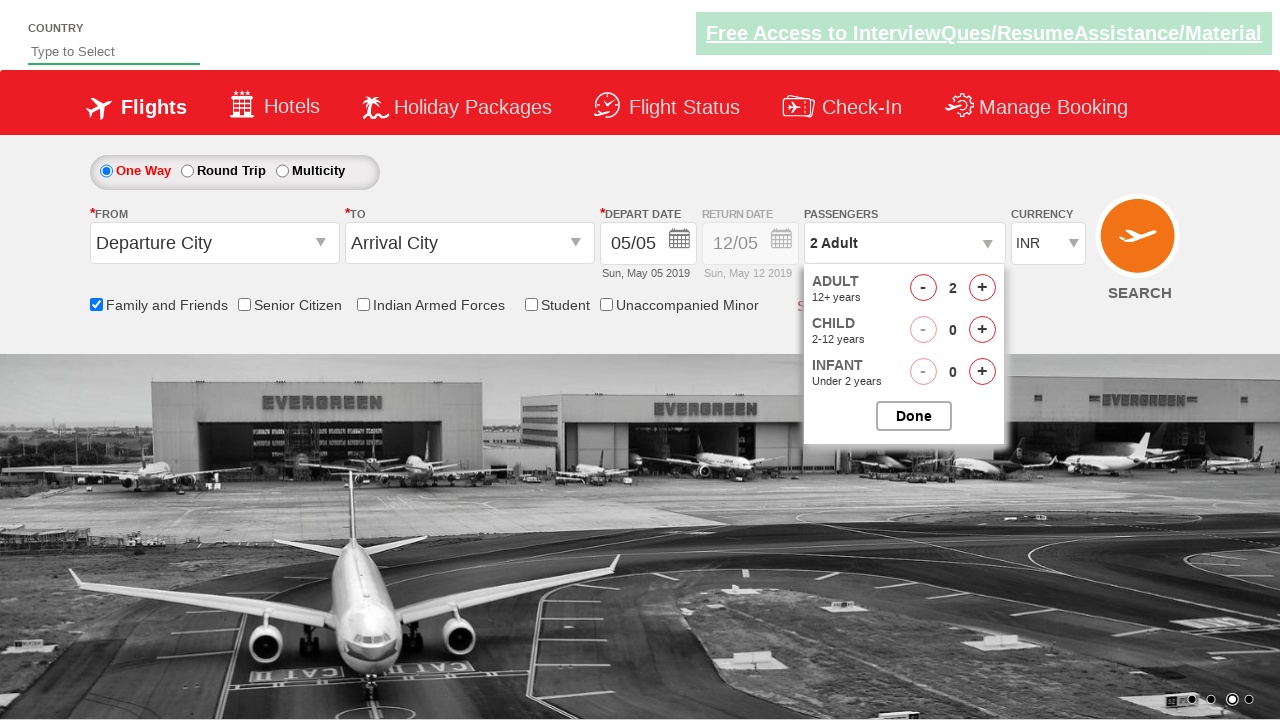

Incremented adult passenger count (iteration 2 of 3) at (982, 288) on #hrefIncAdt
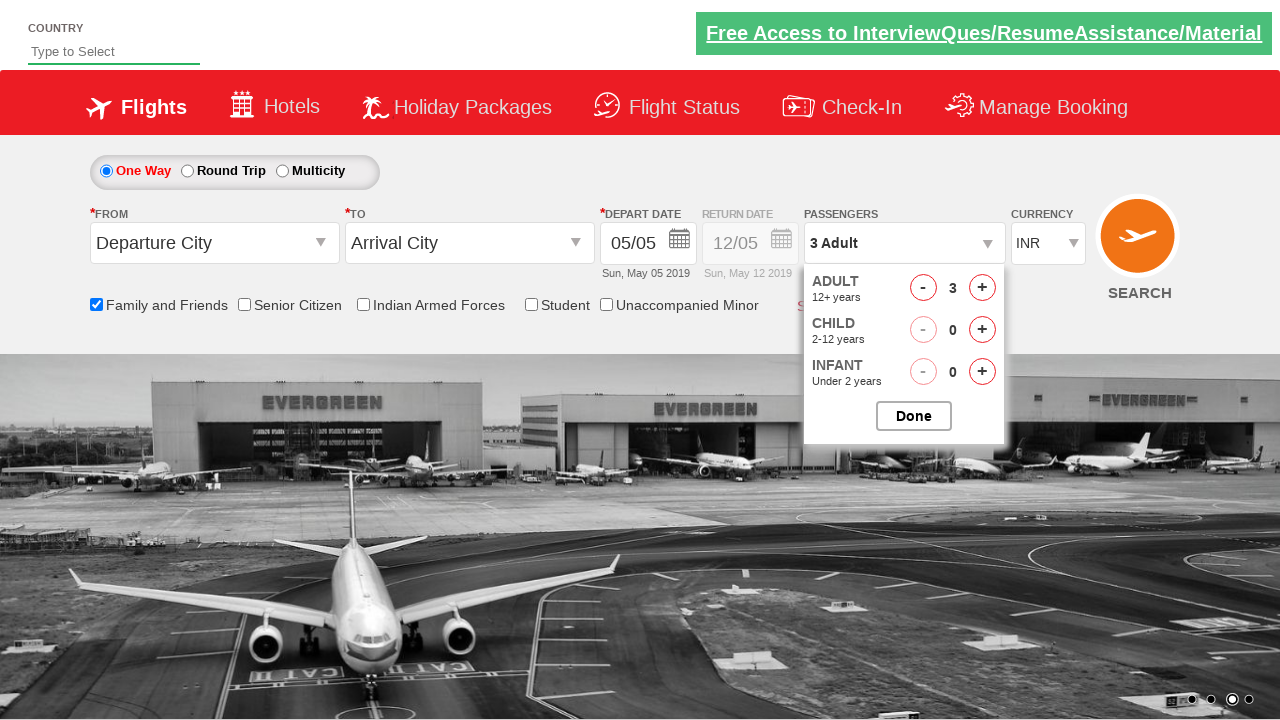

Incremented adult passenger count (iteration 3 of 3) at (982, 288) on #hrefIncAdt
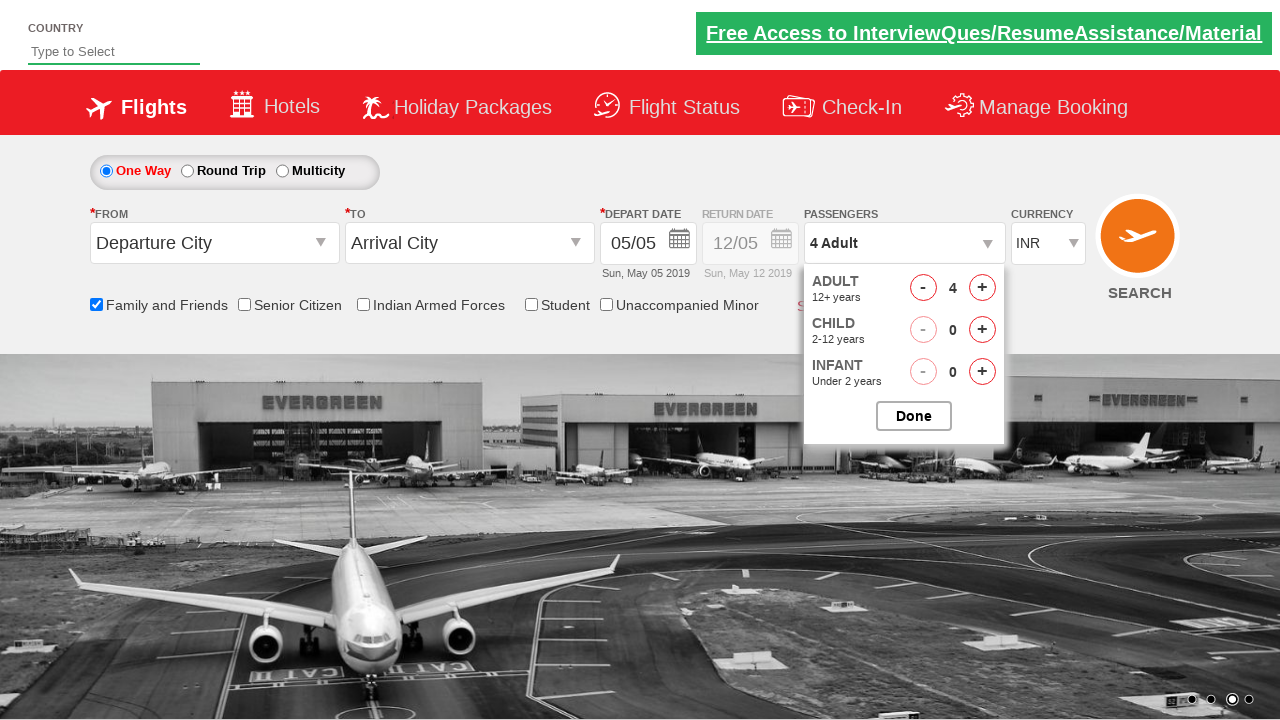

Clicked close button to collapse passenger selection dropdown at (914, 416) on #btnclosepaxoption
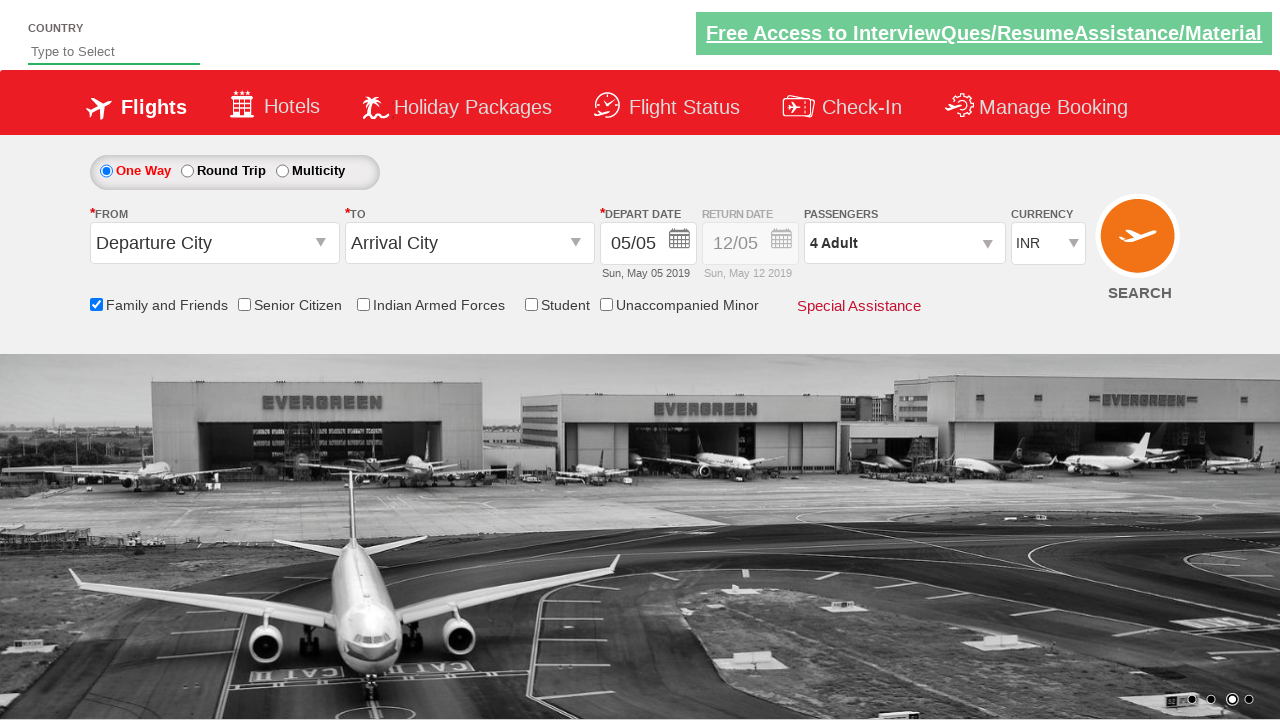

Verified passenger count displays '4 Adult'
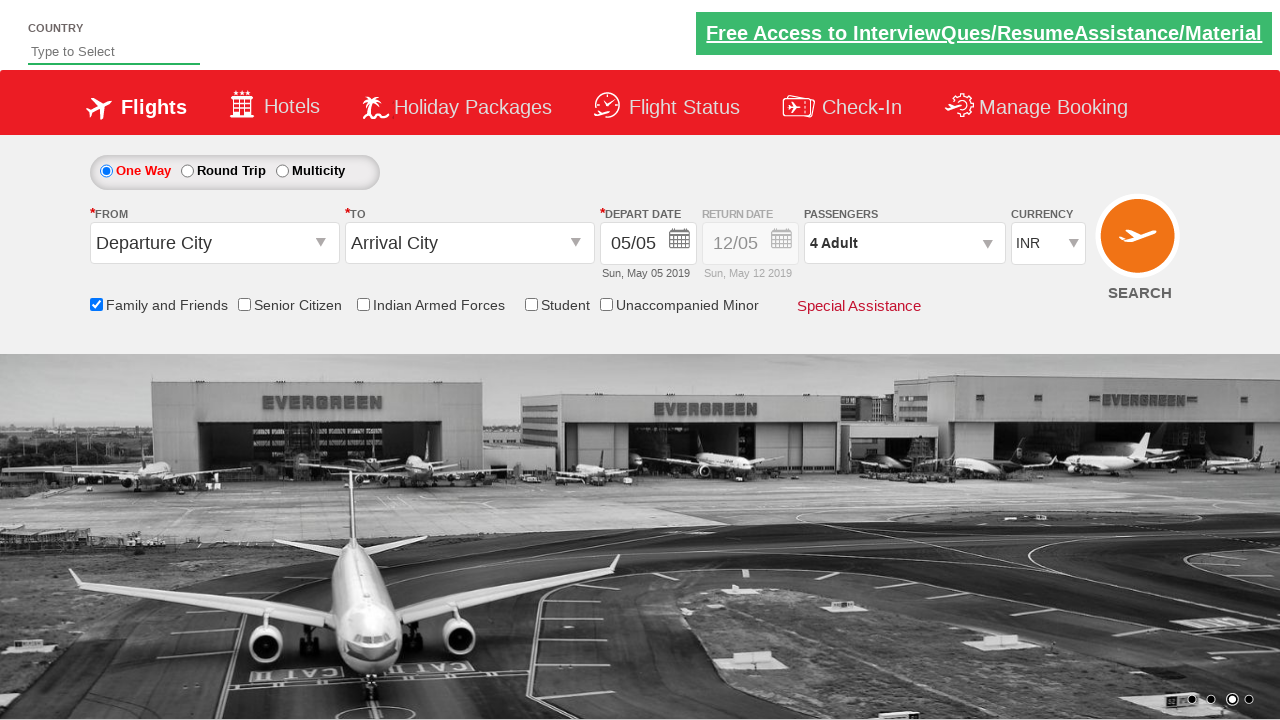

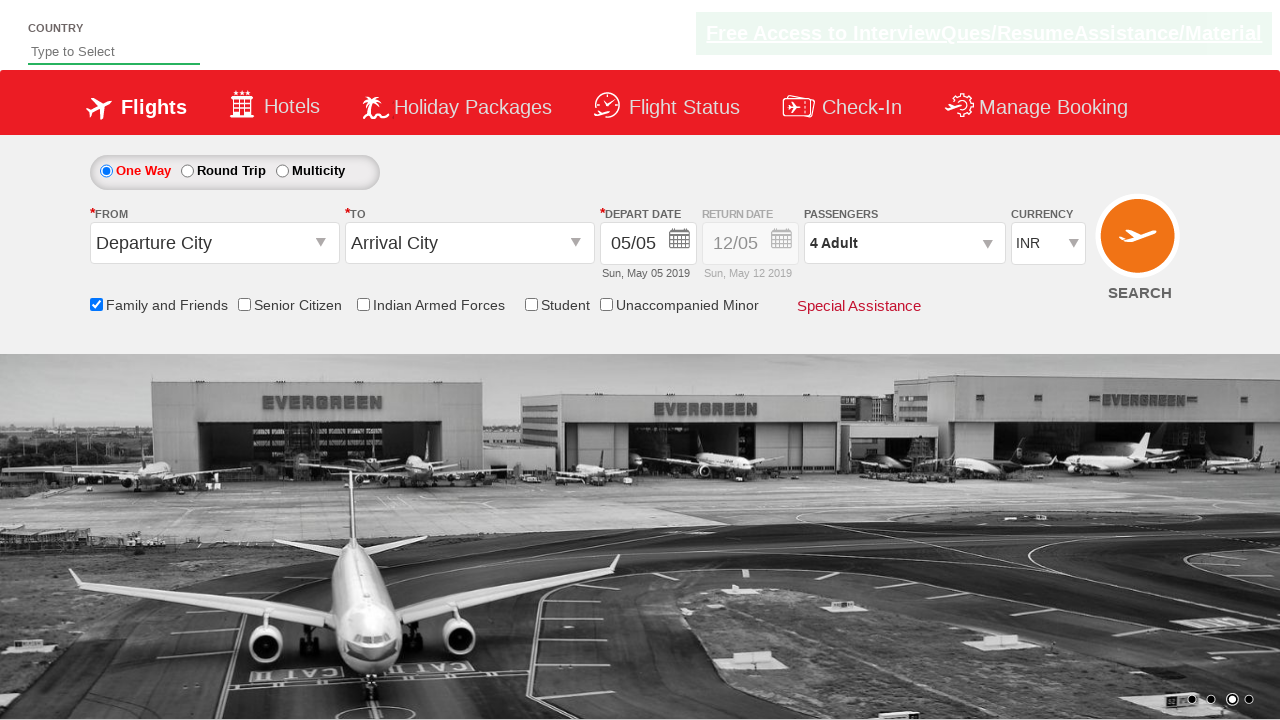